Tests clearing the completed state of all items by checking and unchecking the toggle-all checkbox

Starting URL: https://demo.playwright.dev/todomvc

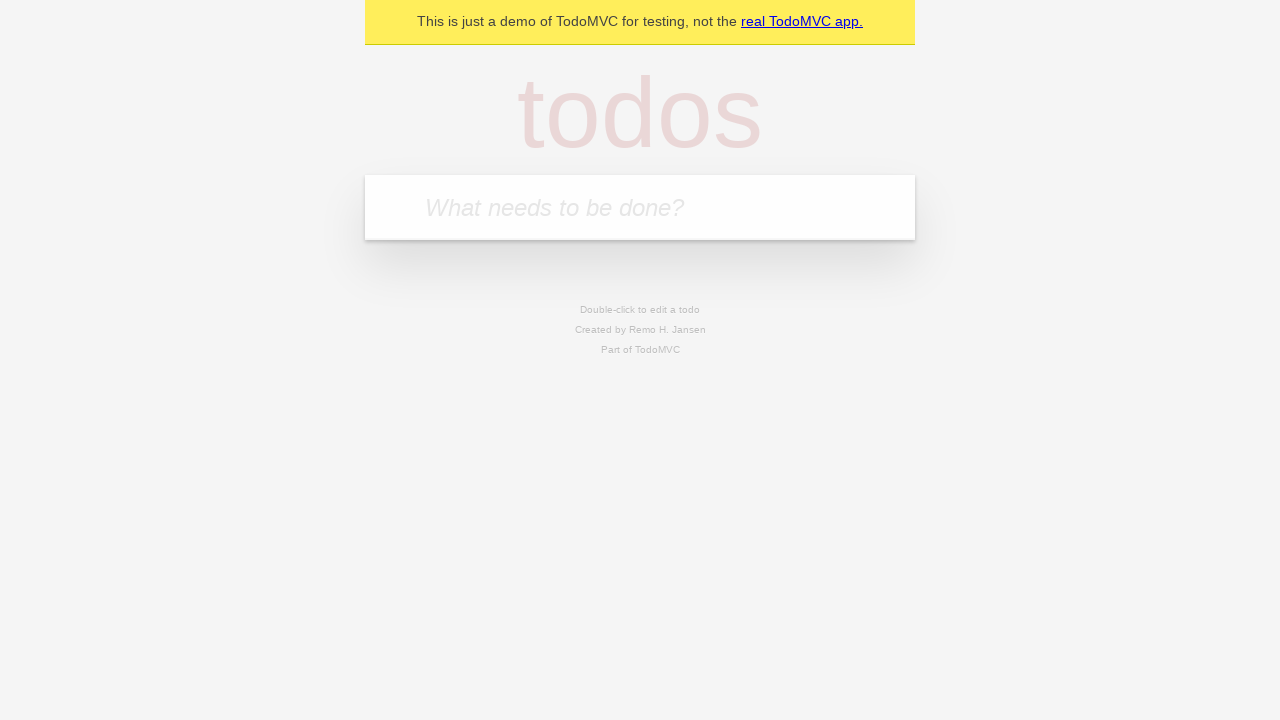

Filled todo input with 'buy some cheese' on internal:attr=[placeholder="What needs to be done?"i]
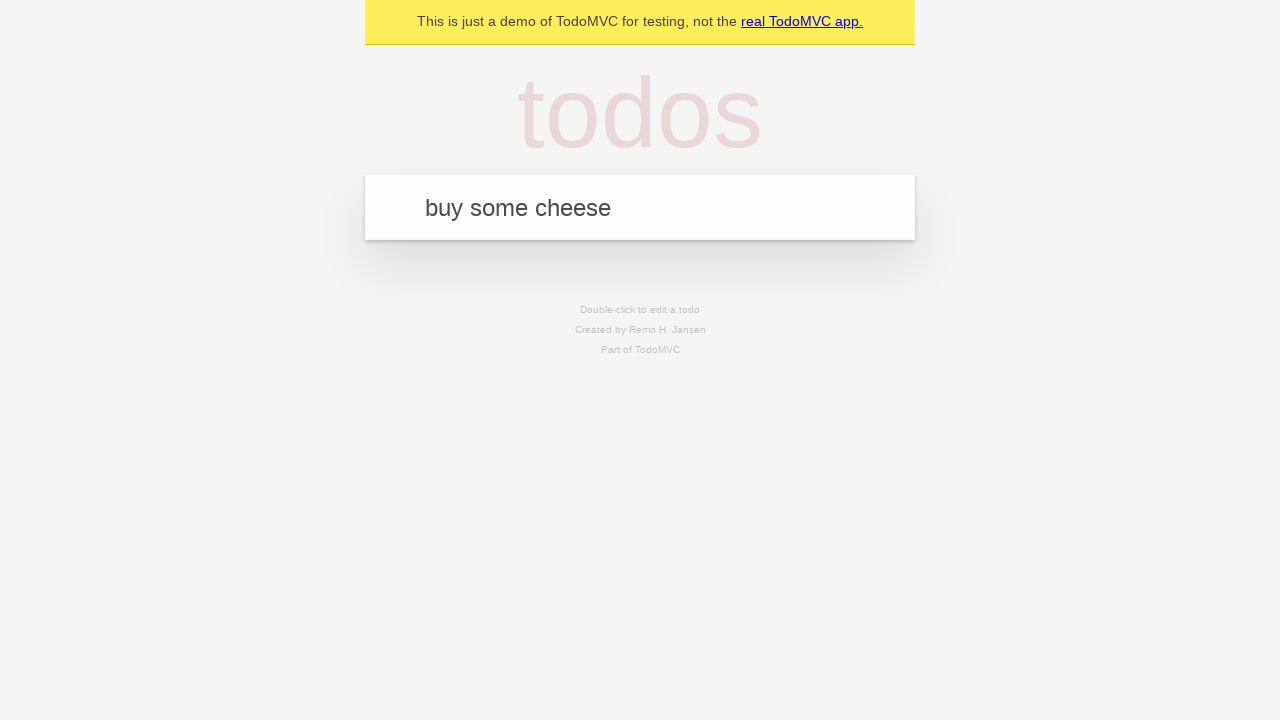

Pressed Enter to create first todo item on internal:attr=[placeholder="What needs to be done?"i]
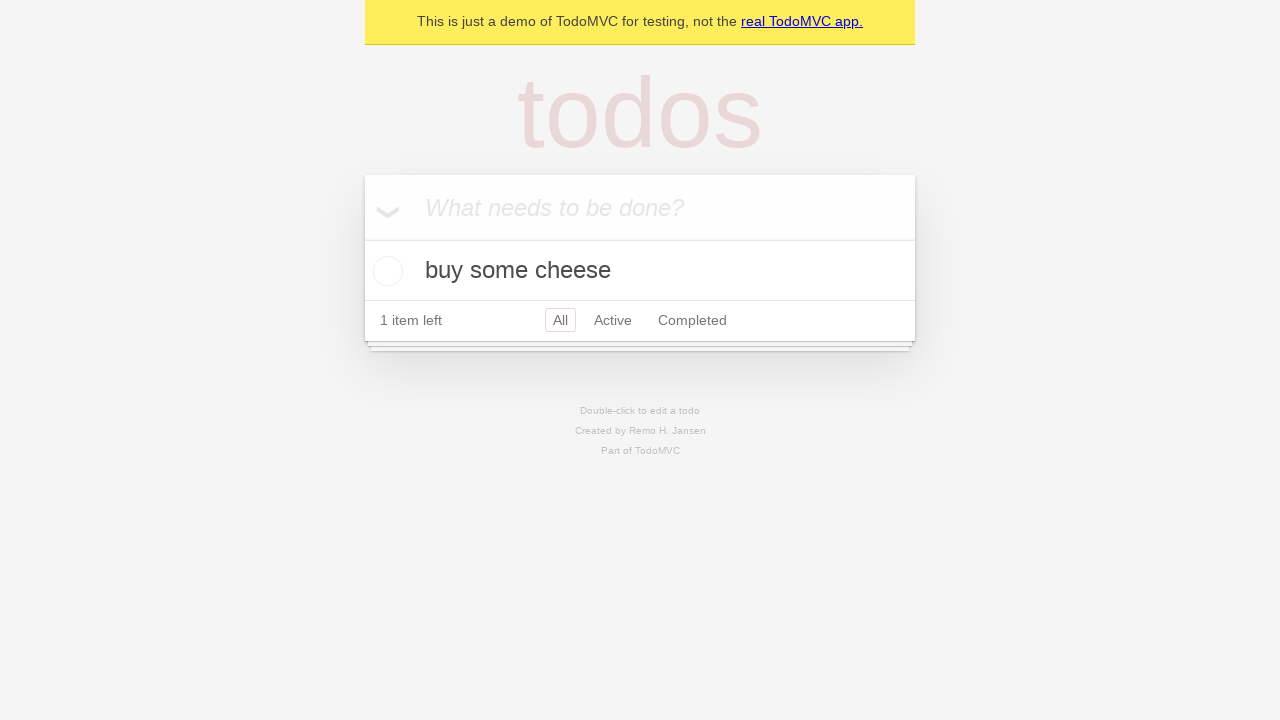

Filled todo input with 'feed the cat' on internal:attr=[placeholder="What needs to be done?"i]
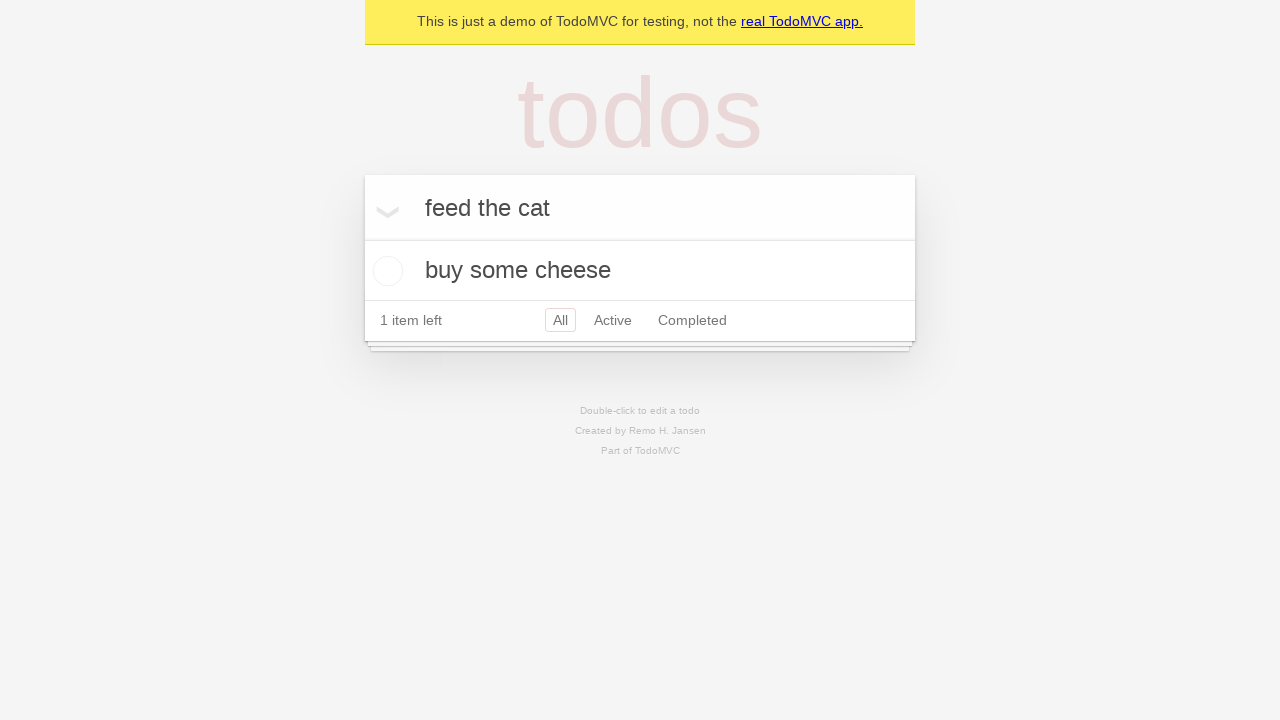

Pressed Enter to create second todo item on internal:attr=[placeholder="What needs to be done?"i]
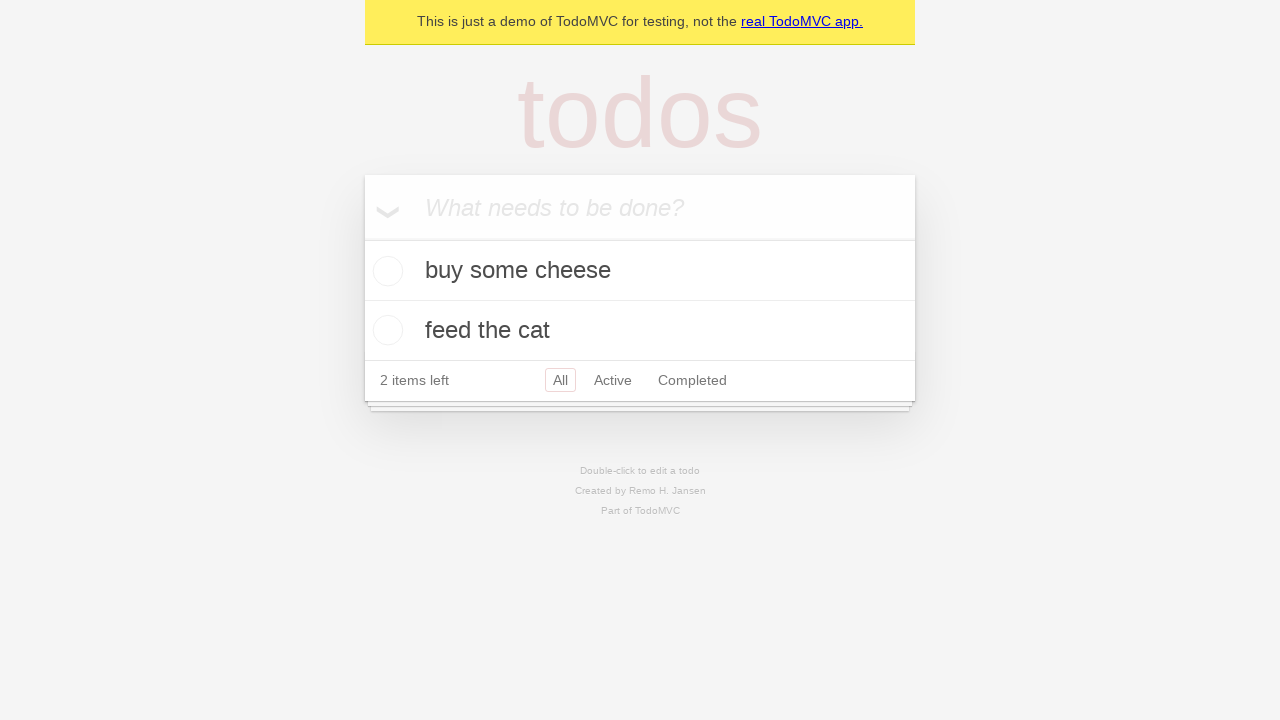

Filled todo input with 'book a doctors appointment' on internal:attr=[placeholder="What needs to be done?"i]
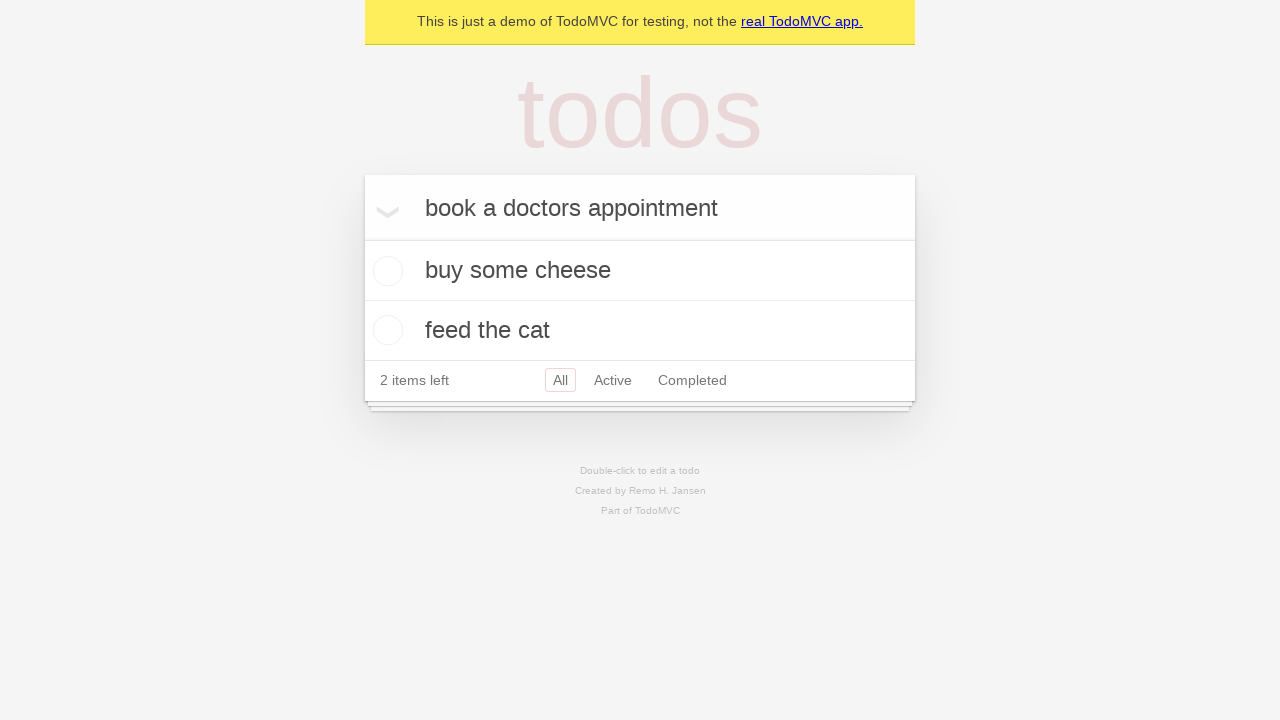

Pressed Enter to create third todo item on internal:attr=[placeholder="What needs to be done?"i]
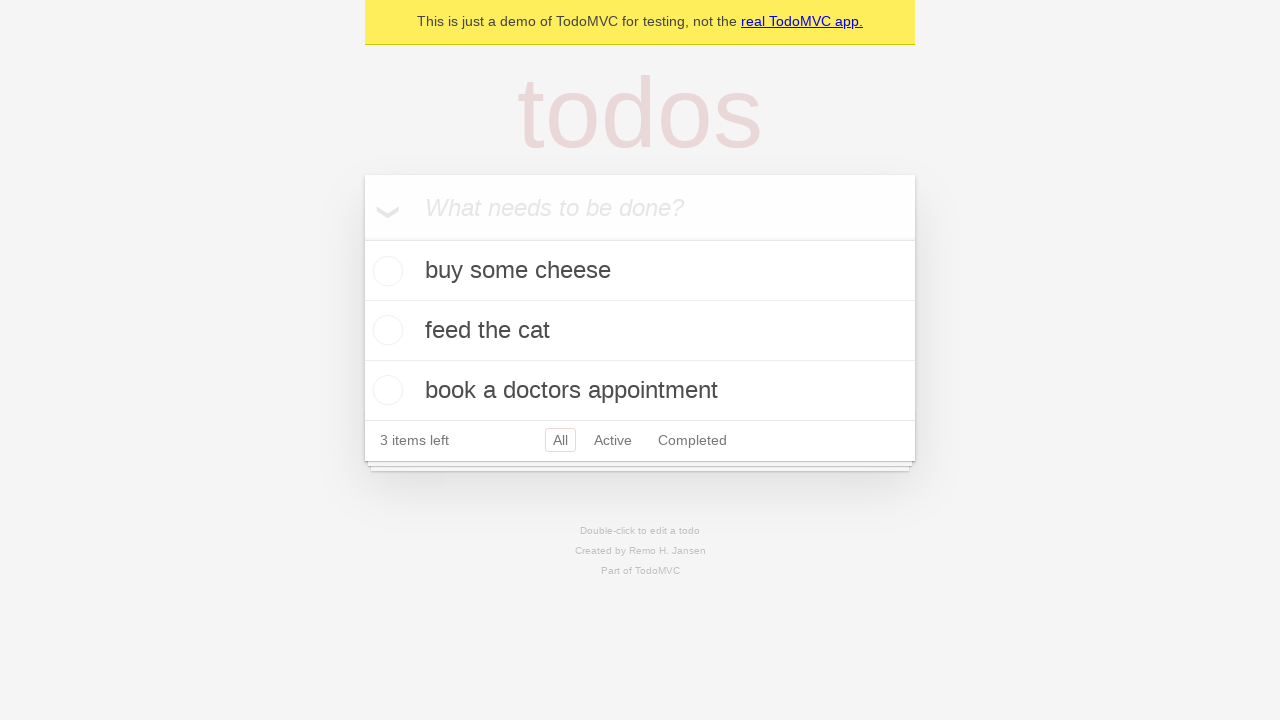

Waited for all 3 todo items to be created
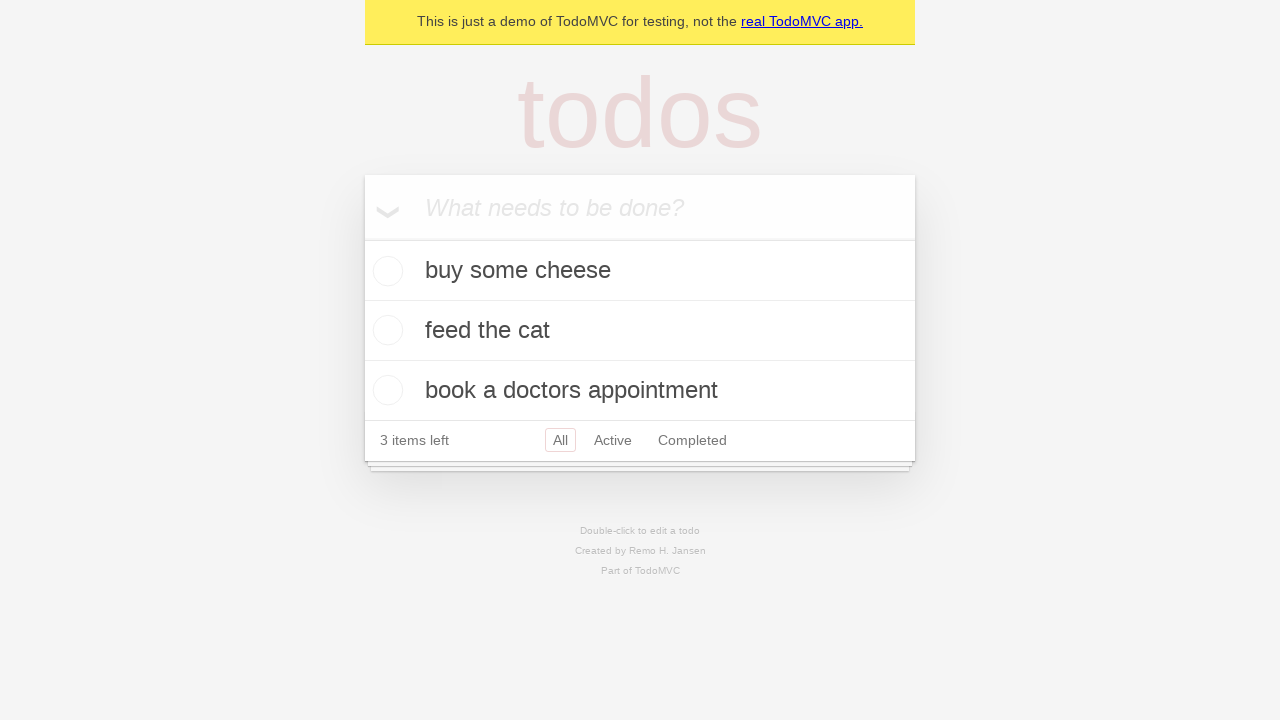

Clicked toggle-all checkbox to mark all items as complete at (362, 238) on internal:label="Mark all as complete"i
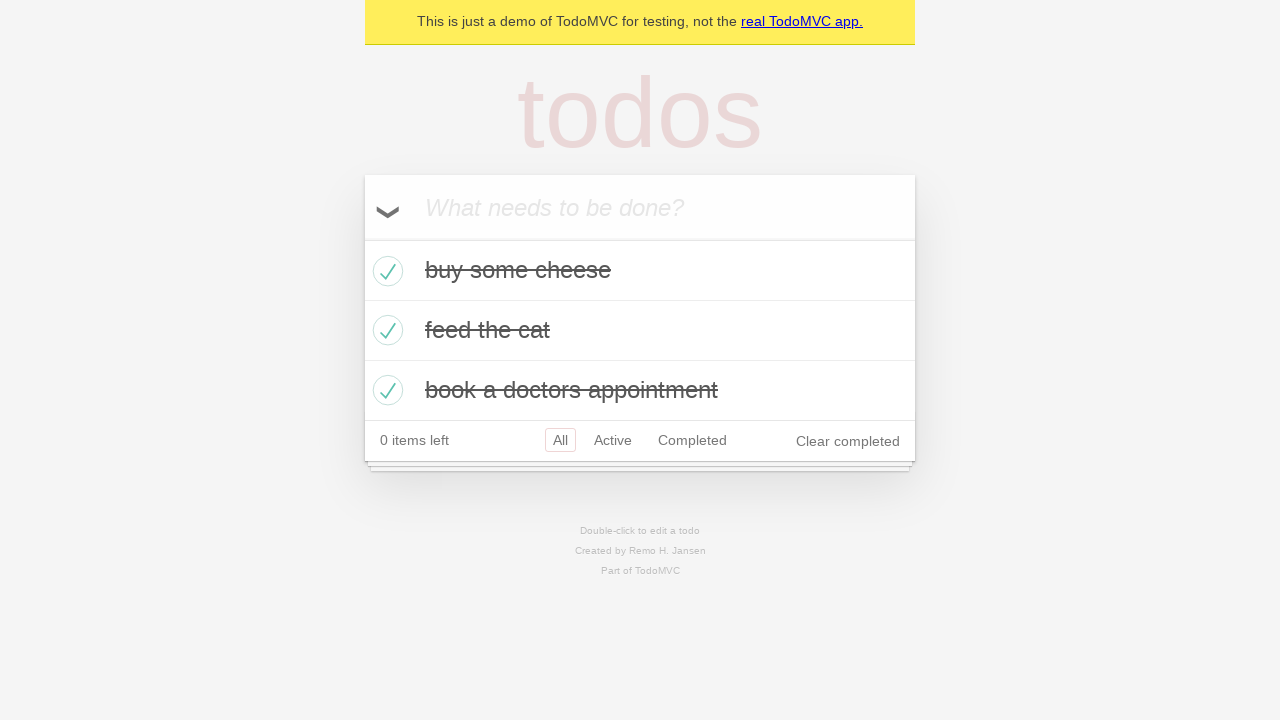

Clicked toggle-all checkbox to uncheck all completed items at (362, 238) on internal:label="Mark all as complete"i
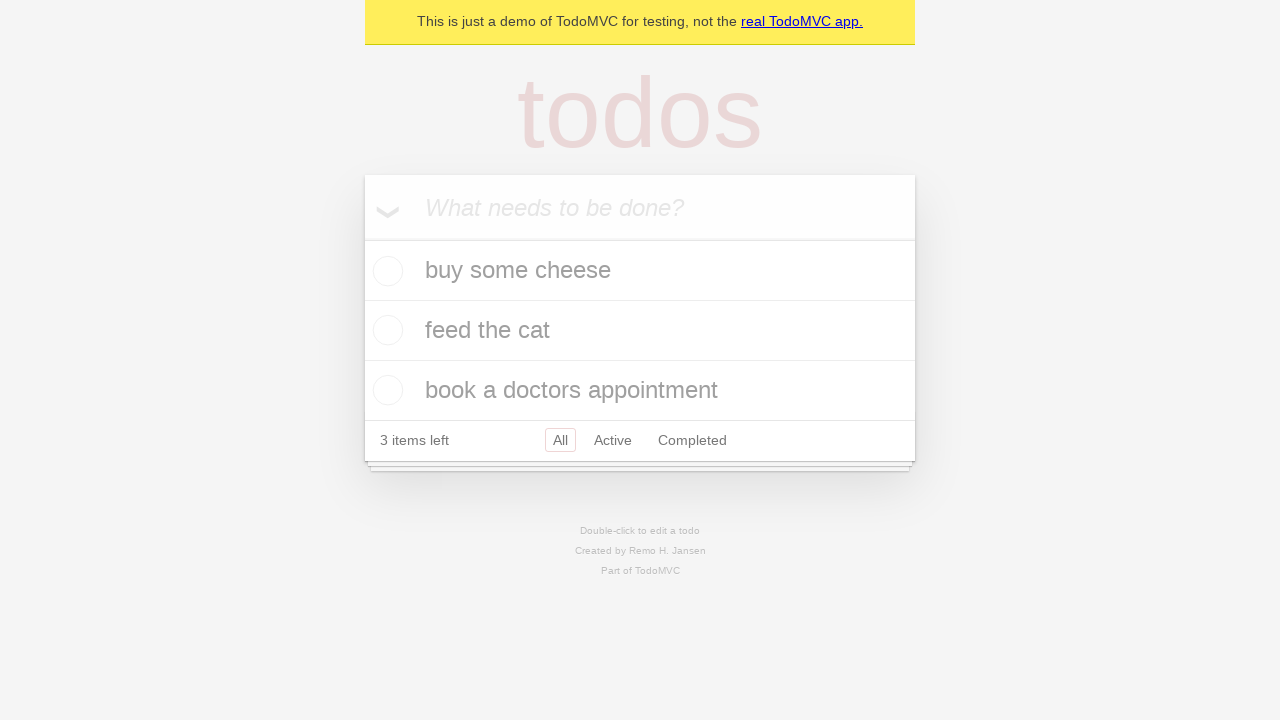

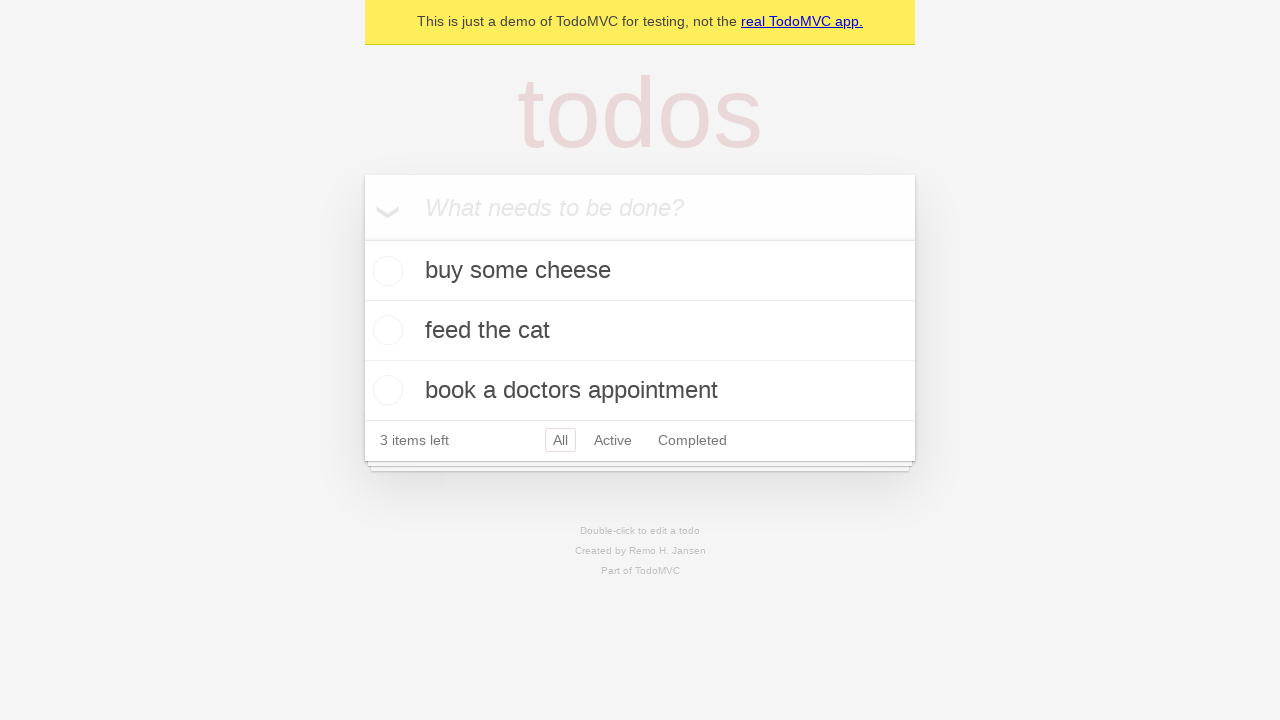